Navigates to YouTube homepage and verifies the page title contains "YouTube"

Starting URL: https://www.youtube.com

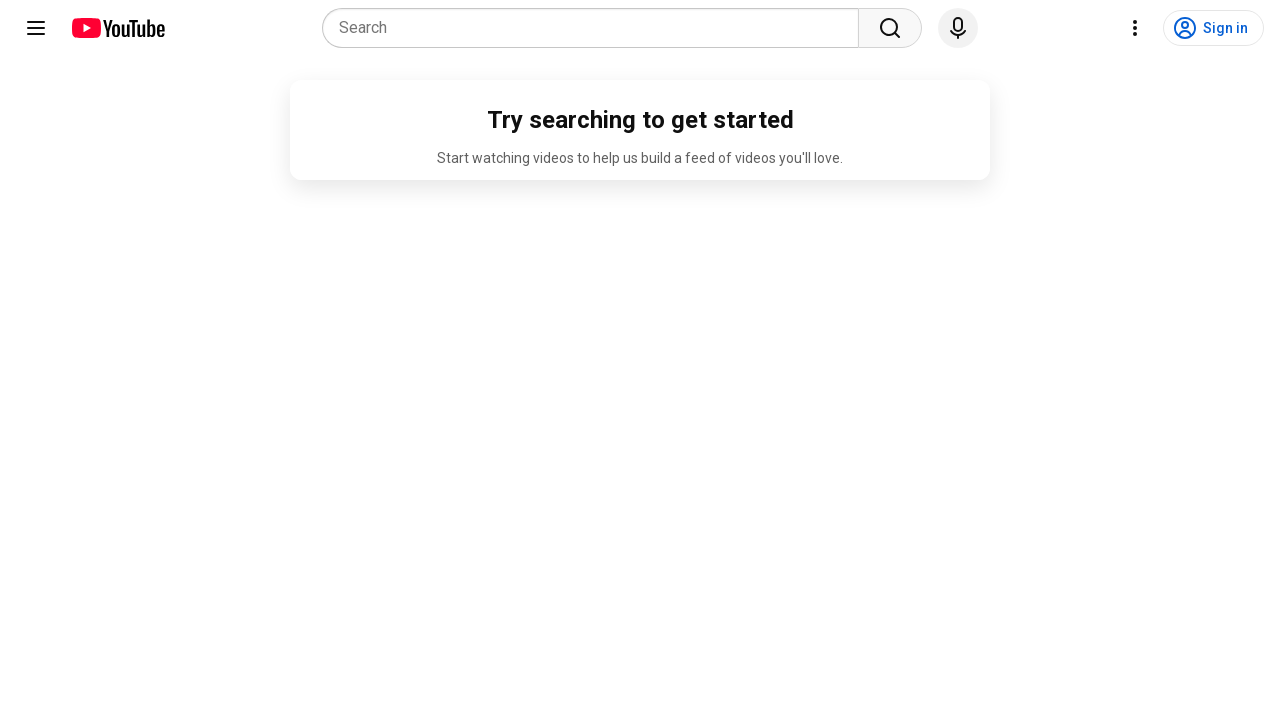

Navigated to YouTube homepage
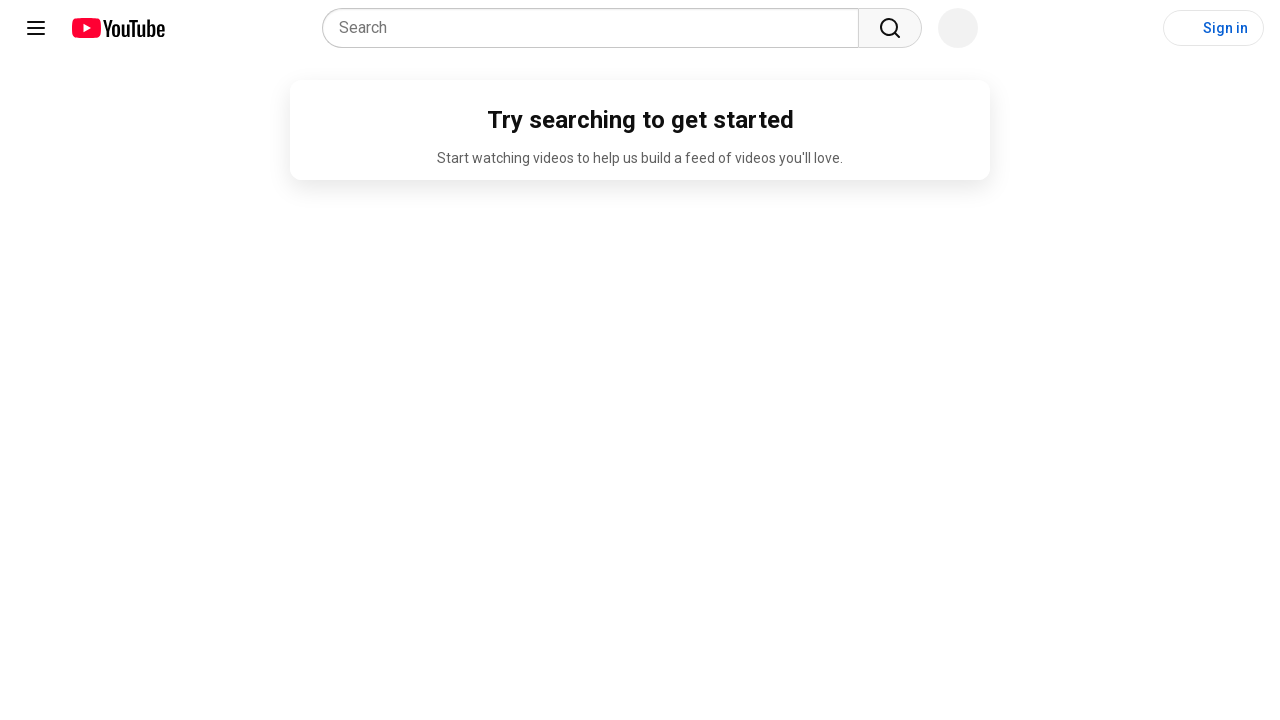

Retrieved page title
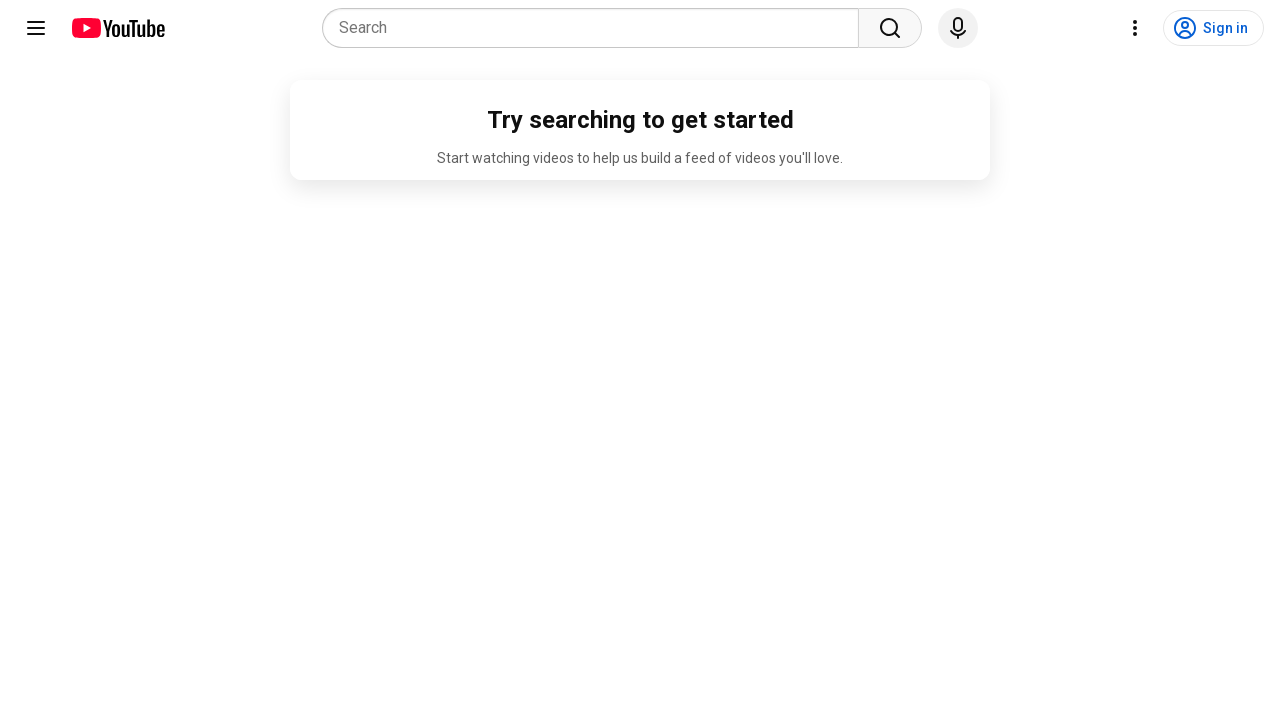

Verified page title contains 'YouTube'
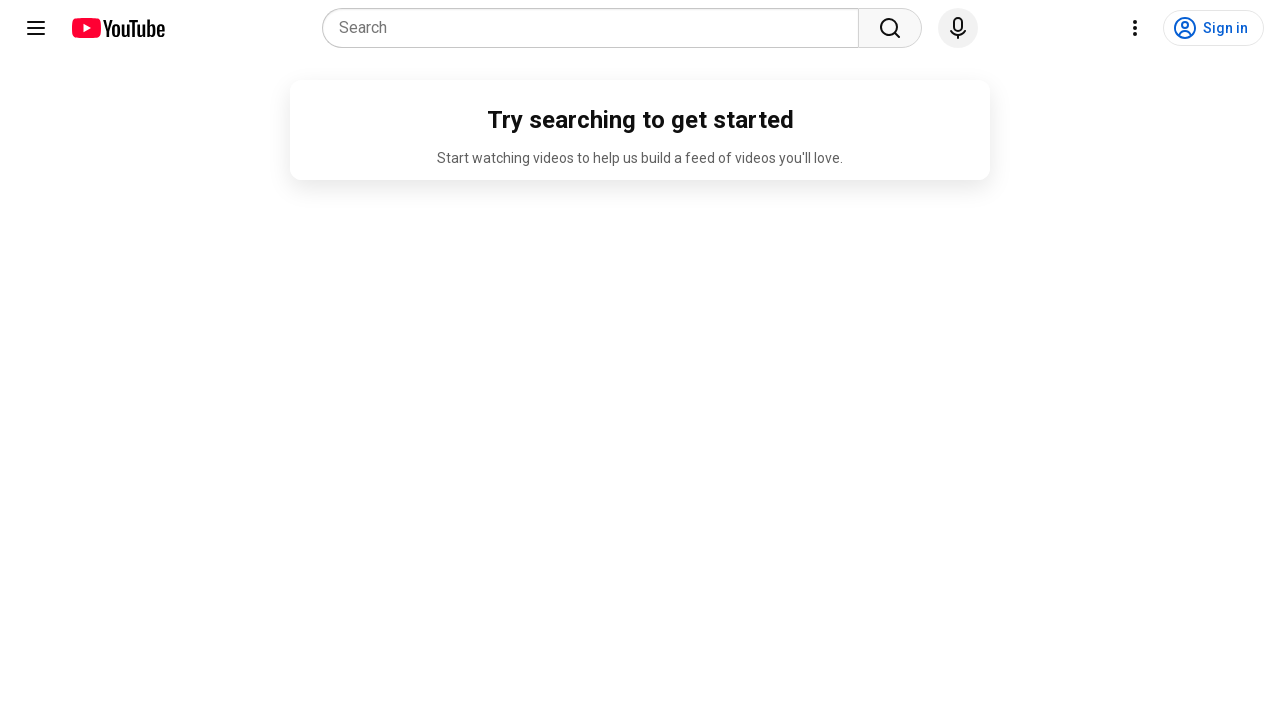

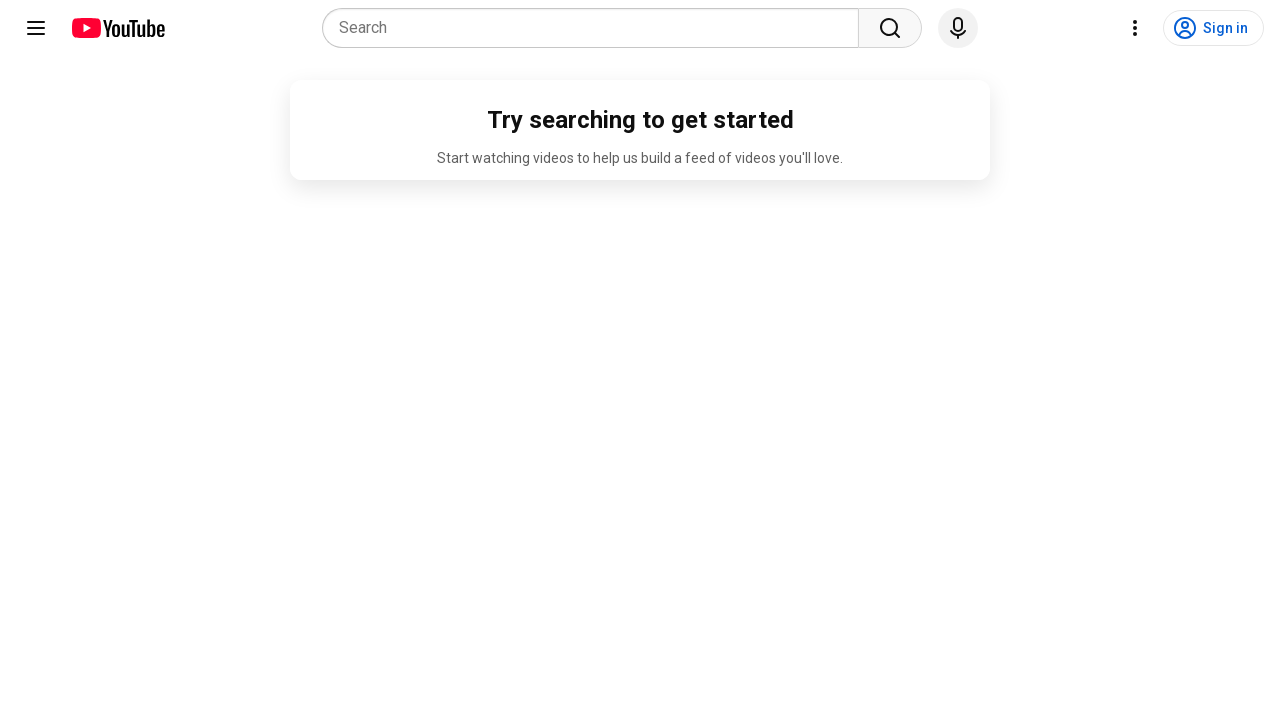